Tests a registration form by filling in personal details including name, address, email, phone, gender, hobbies, languages, skills, country, date of birth, and password fields, then submits the form.

Starting URL: https://demo.automationtesting.in/Register.html

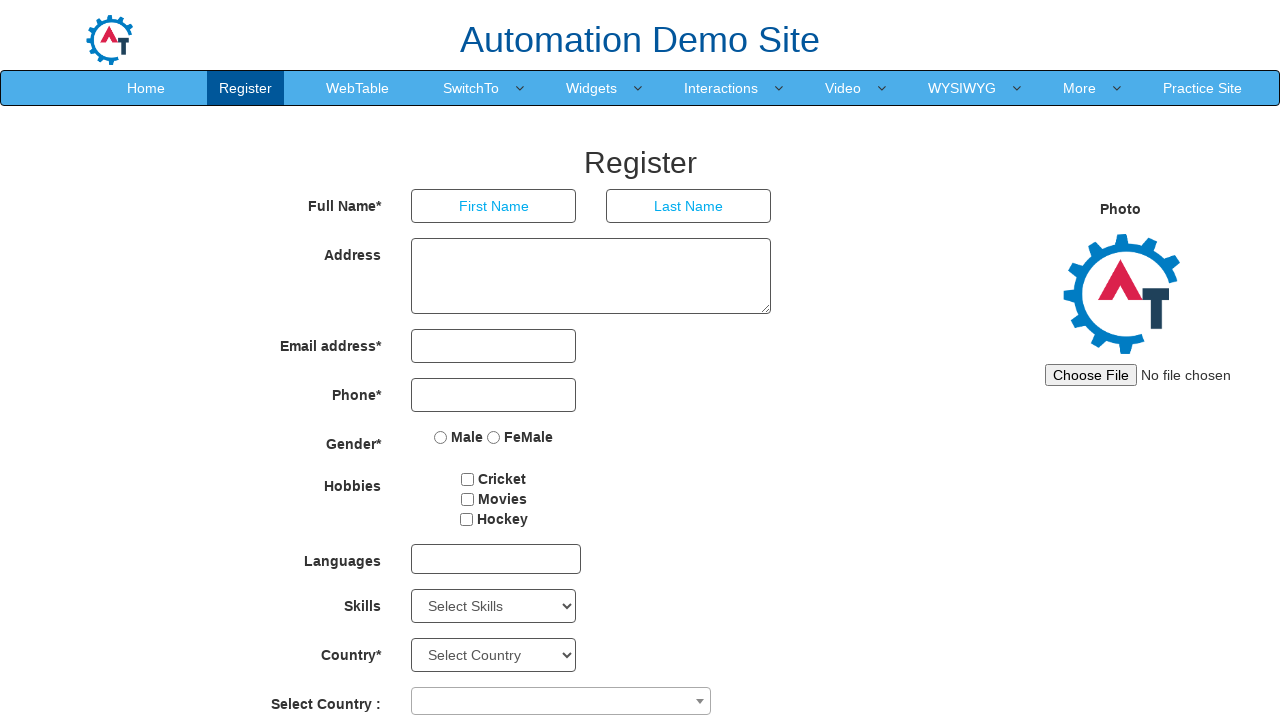

Filled first name field with 'Prabha' on input[placeholder='First Name']
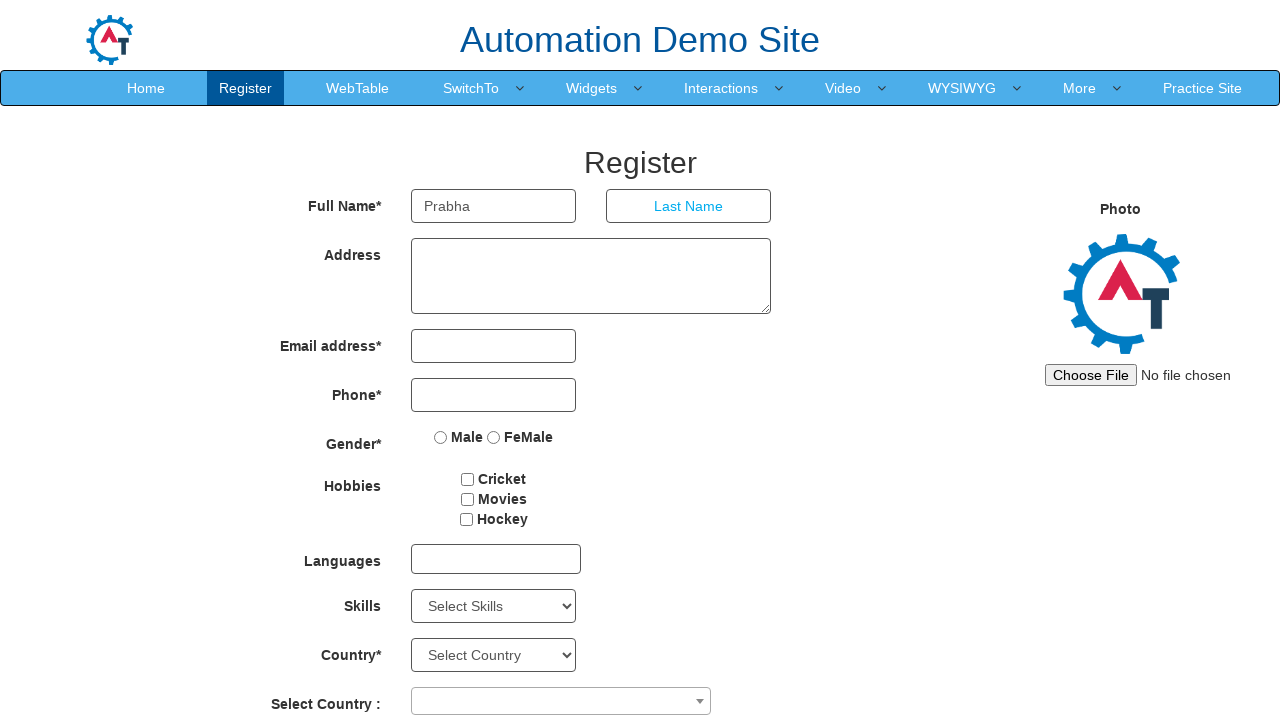

Filled last name field with 'muthu' on input[ng-model='LastName']
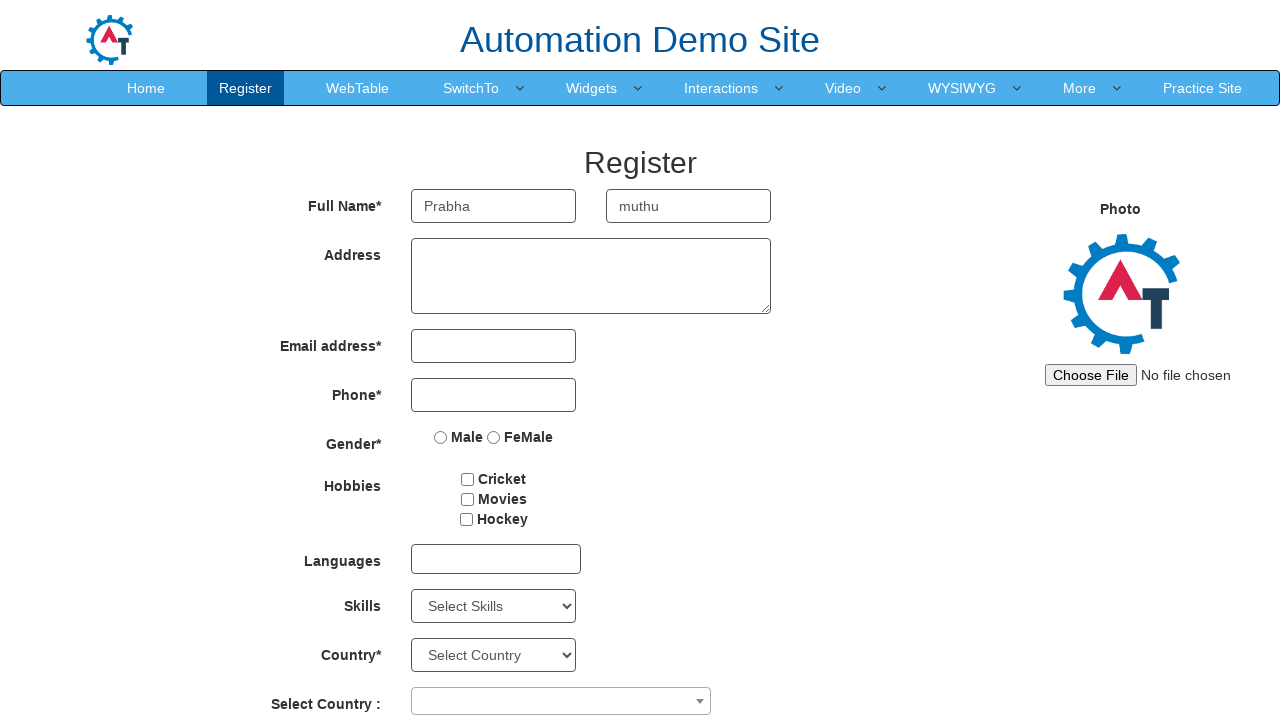

Filled address field with '123 Test Street, Sample City, 12345' on textarea[ng-model='Adress']
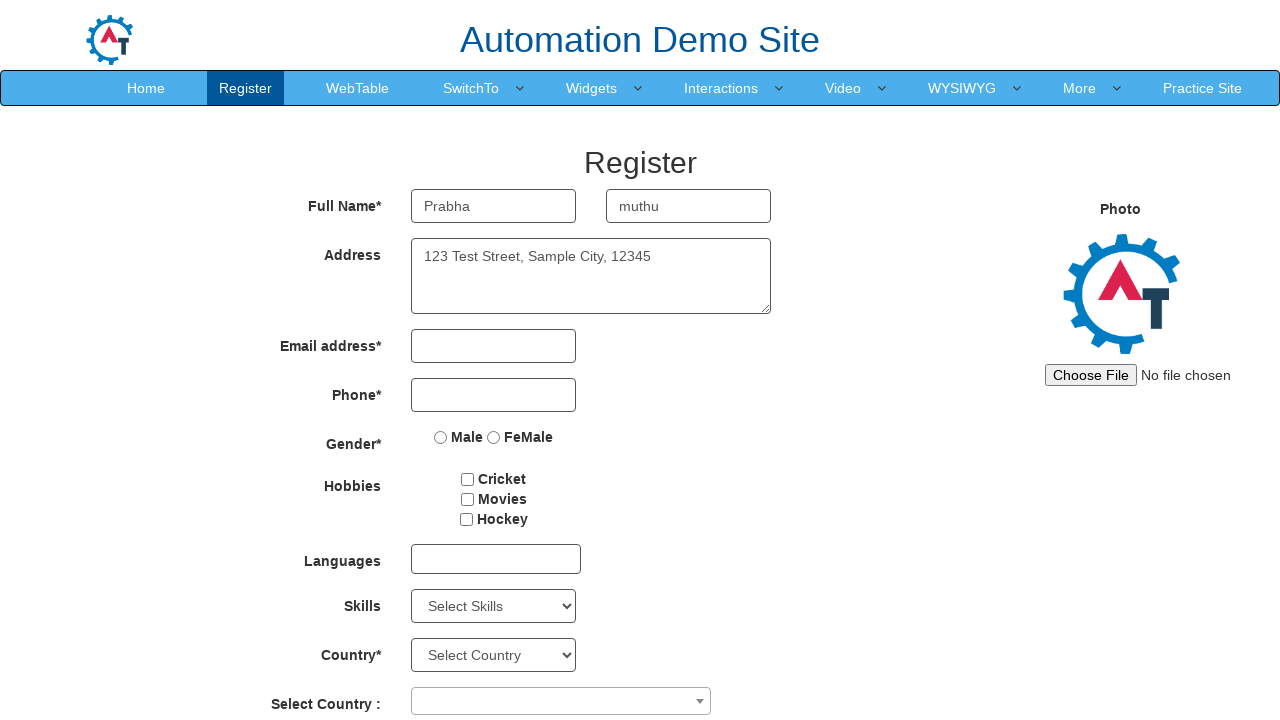

Filled email field with 'testuser_reg@example.com' on input[type='email']
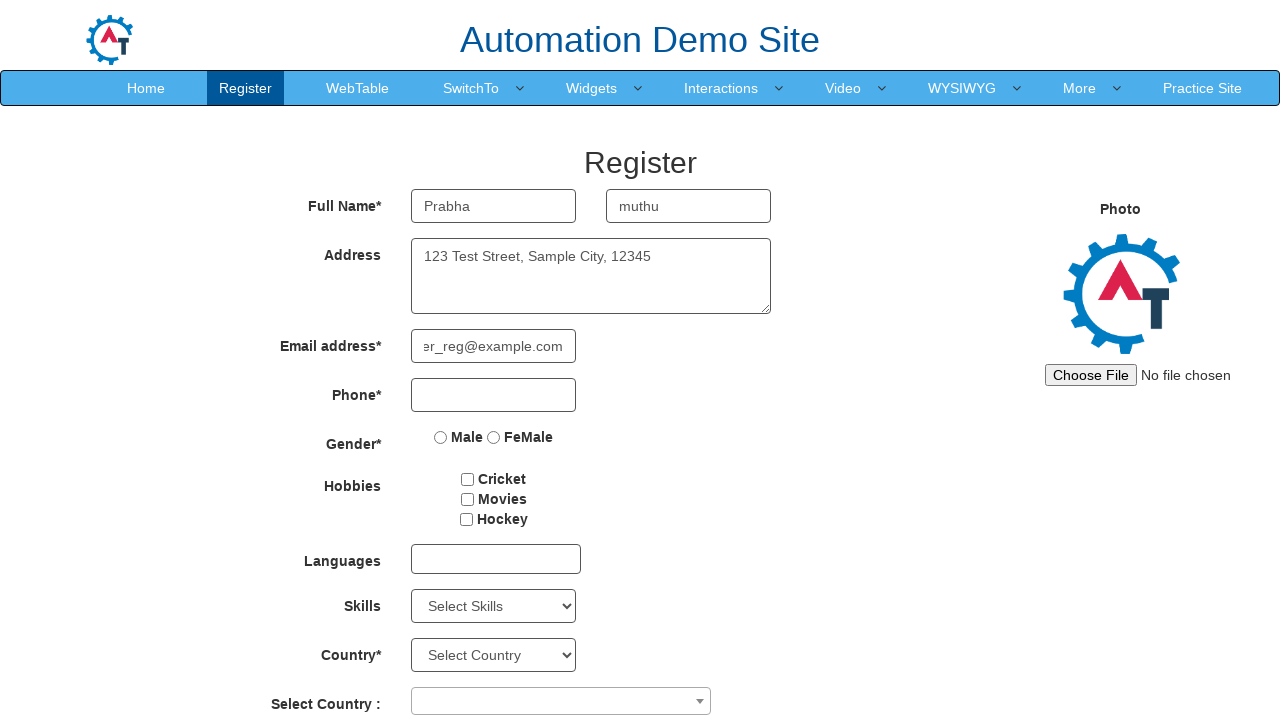

Filled phone number field with '0998706655' on input[type='tel']
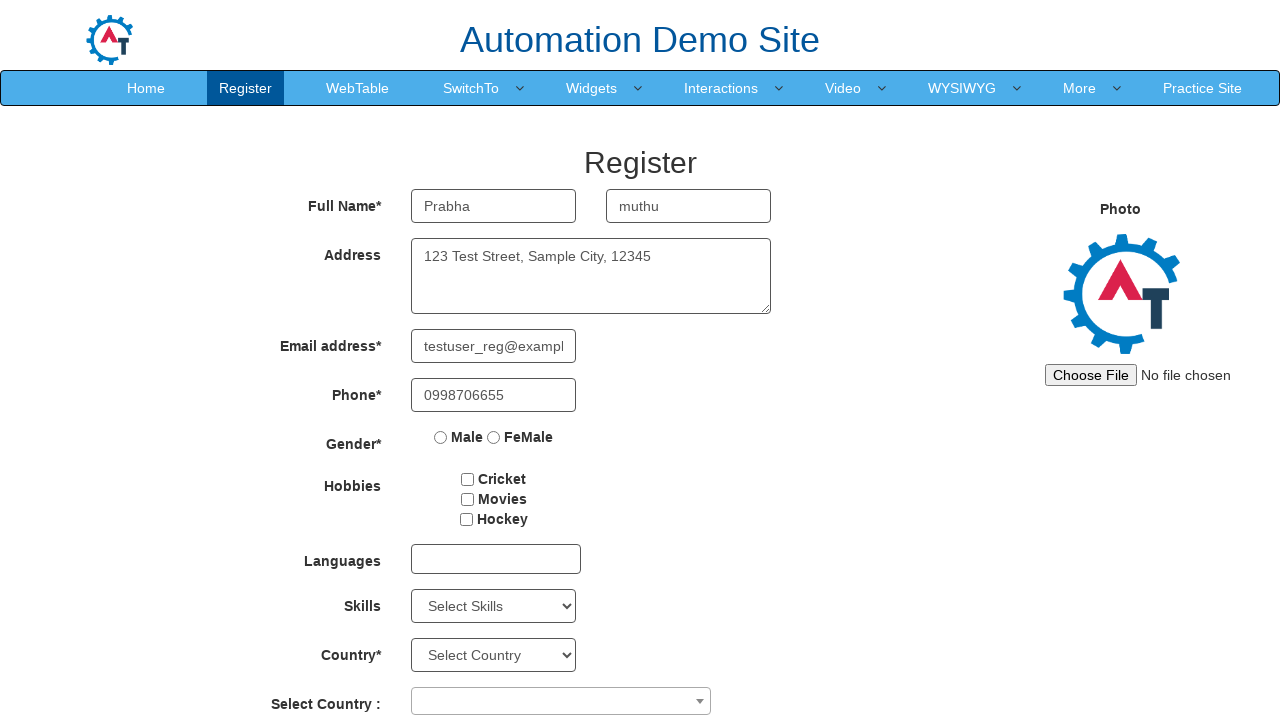

Selected gender as Male at (441, 437) on input[value='Male']
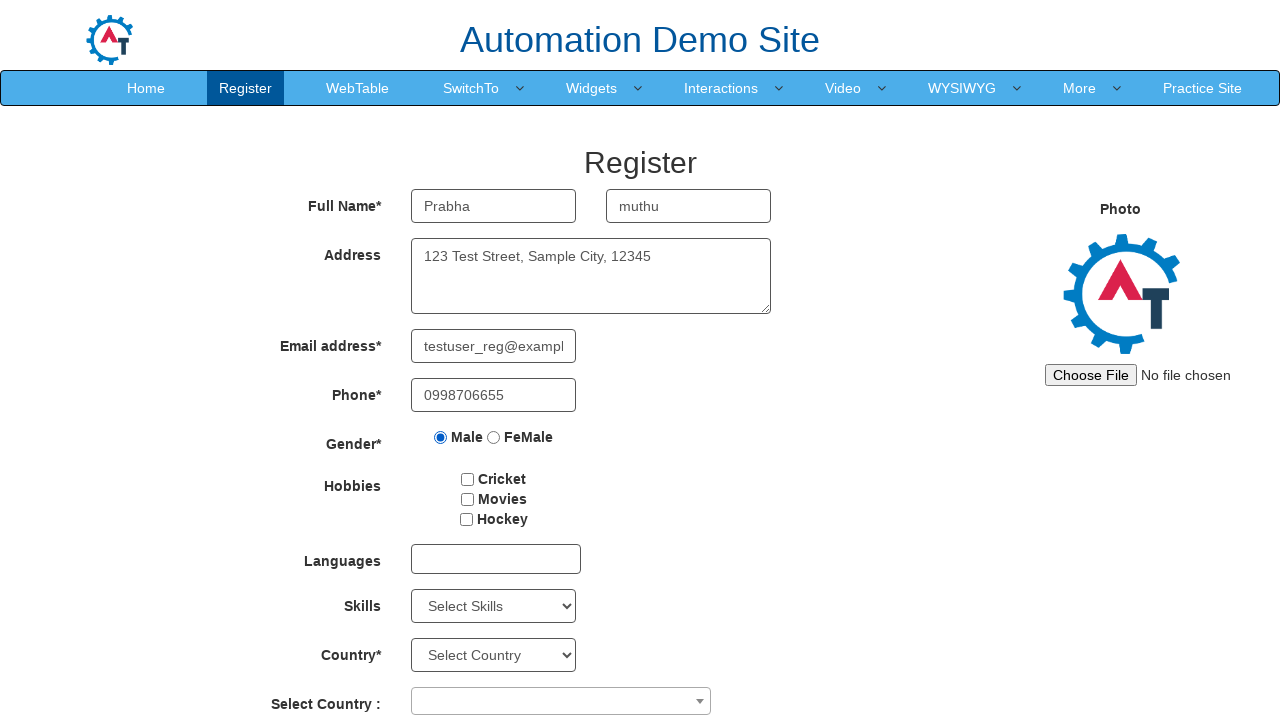

Selected Cricket hobby at (468, 479) on input[value='Cricket']
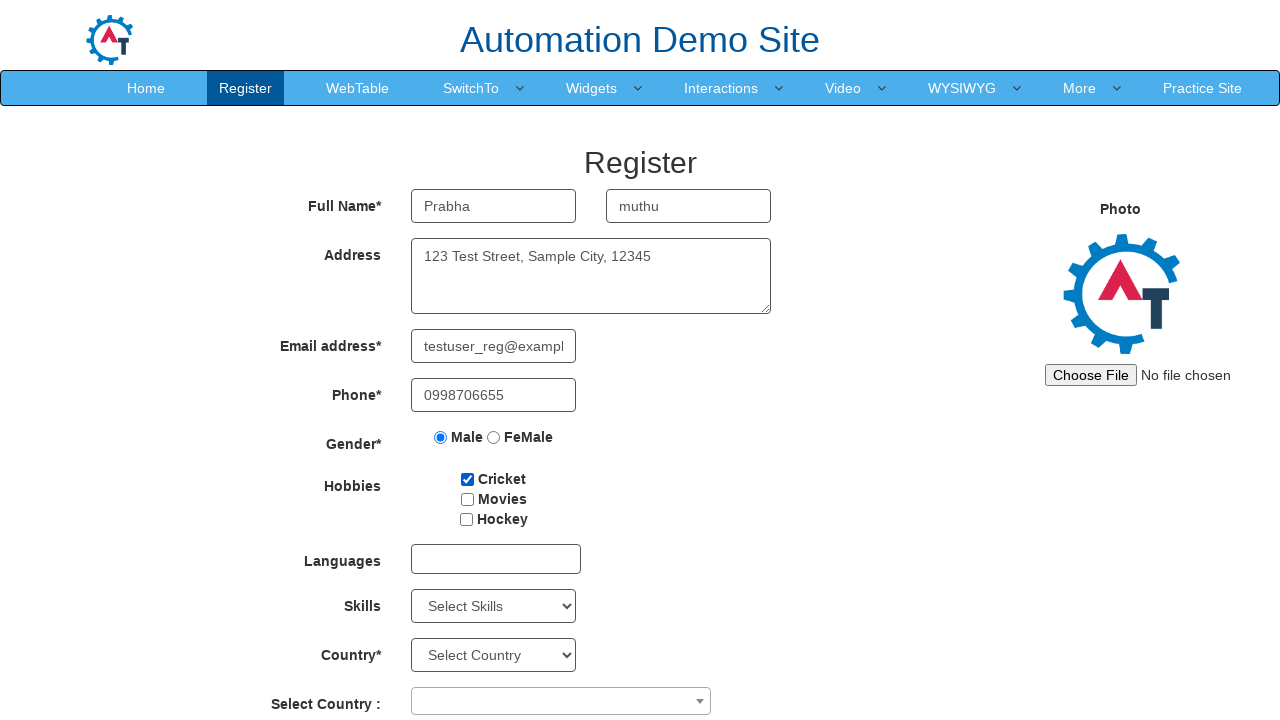

Selected Movies hobby at (467, 499) on input[value='Movies']
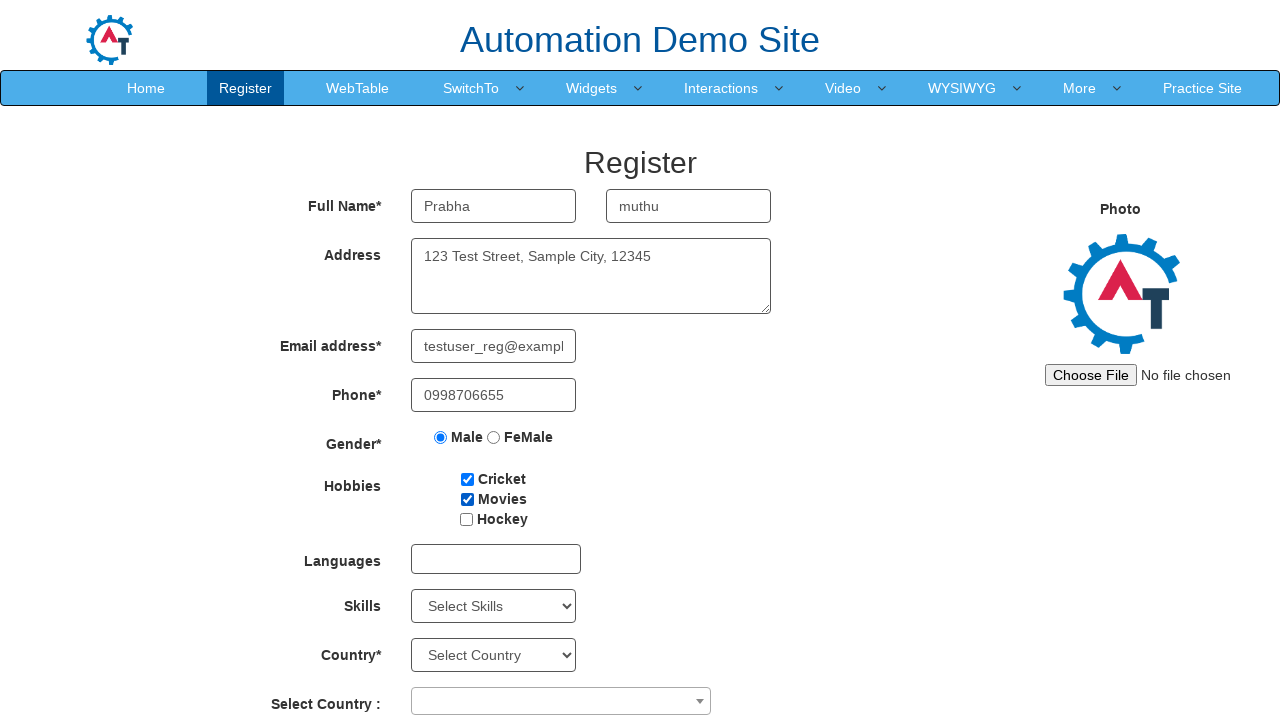

Selected Hockey hobby at (466, 519) on input[value='Hockey']
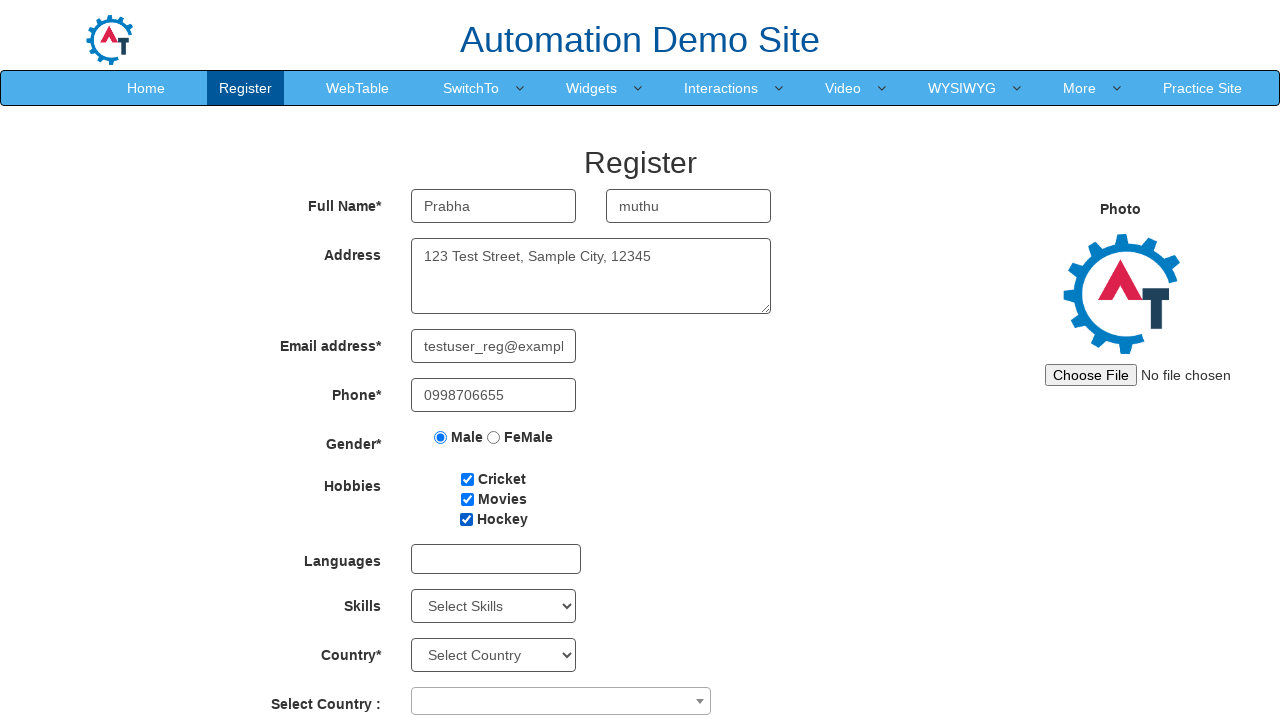

Opened language dropdown at (496, 559) on #msdd
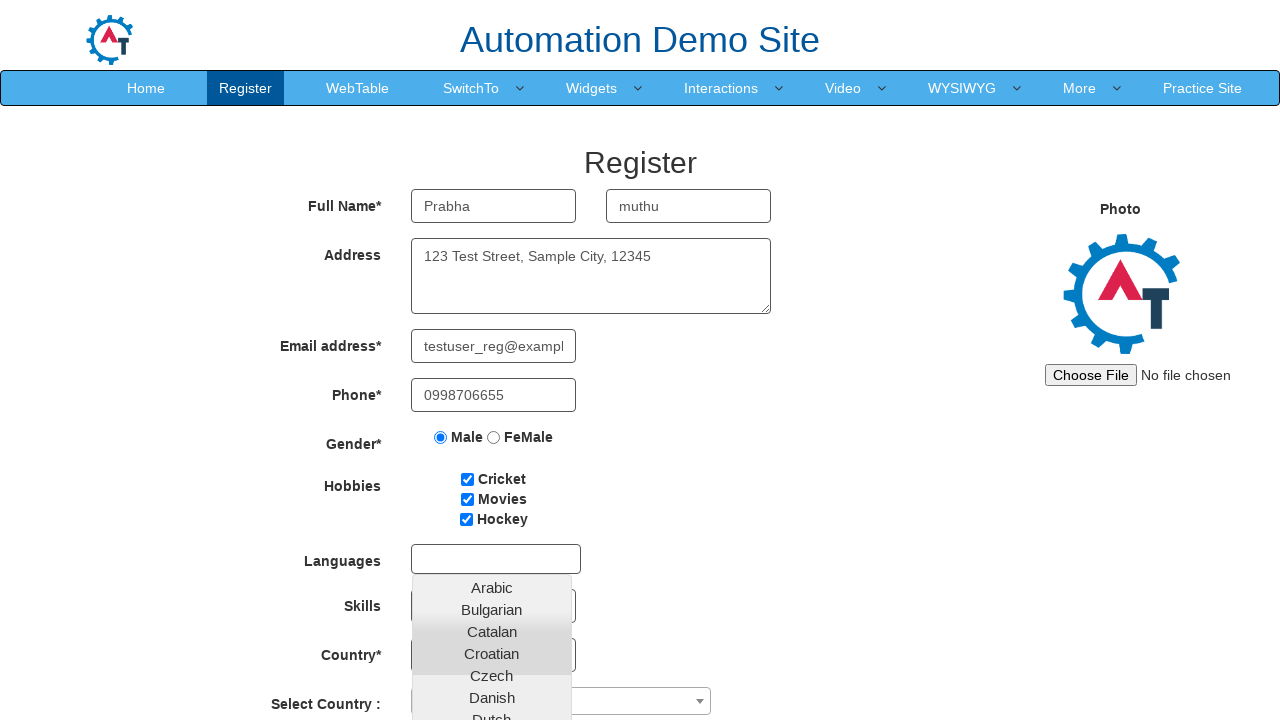

Selected English language at (492, 457) on a:text('English')
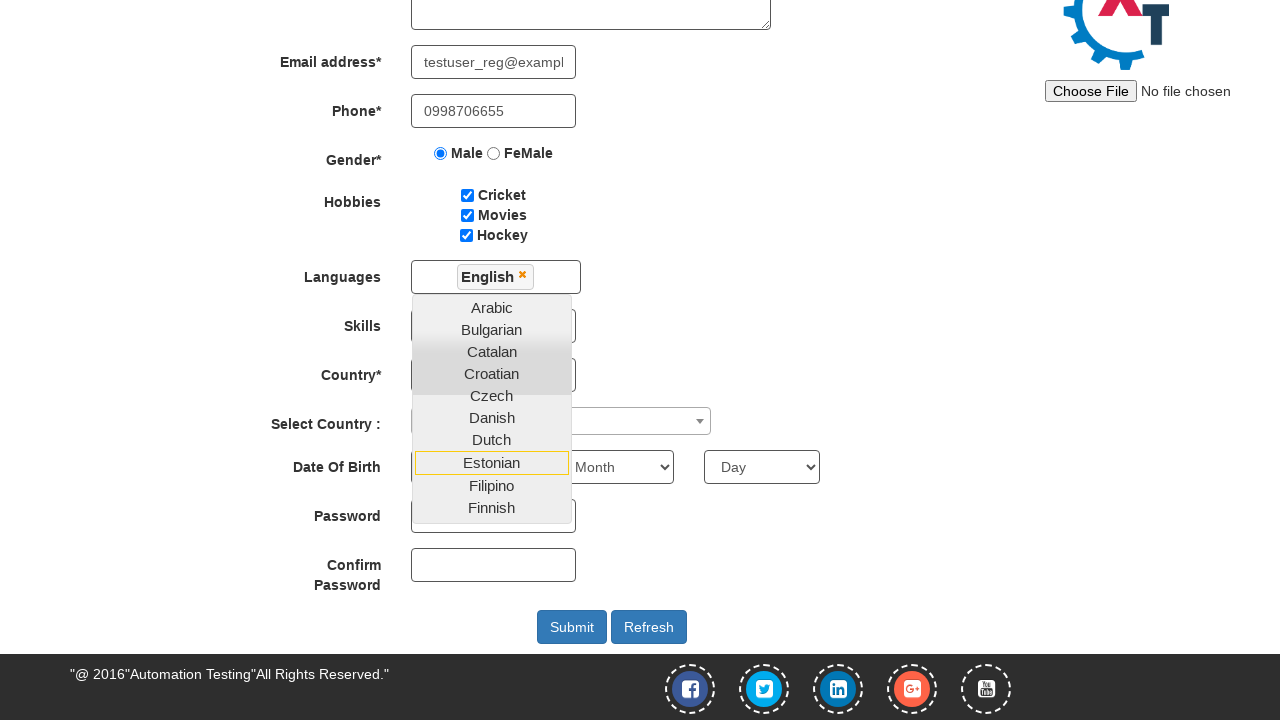

Selected Hindi language at (492, 408) on a:text('Hindi')
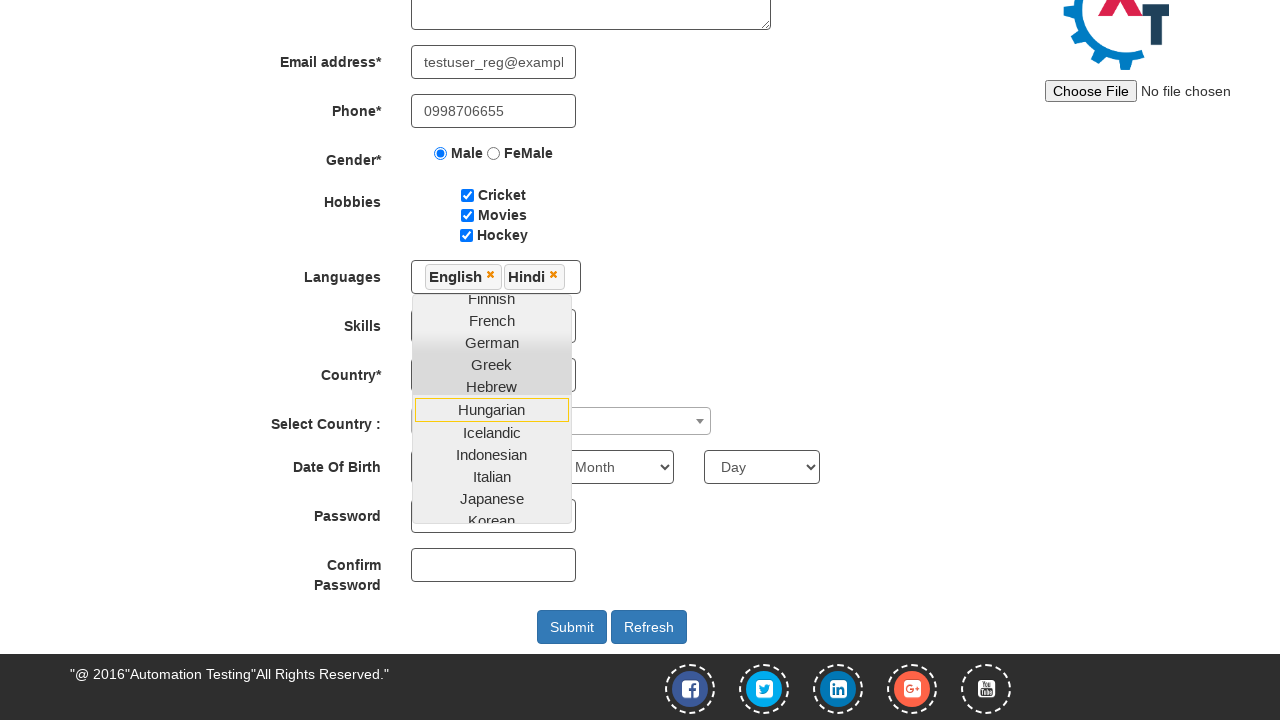

Closed language dropdown by clicking Skills label at (323, 322) on label:text('Skills')
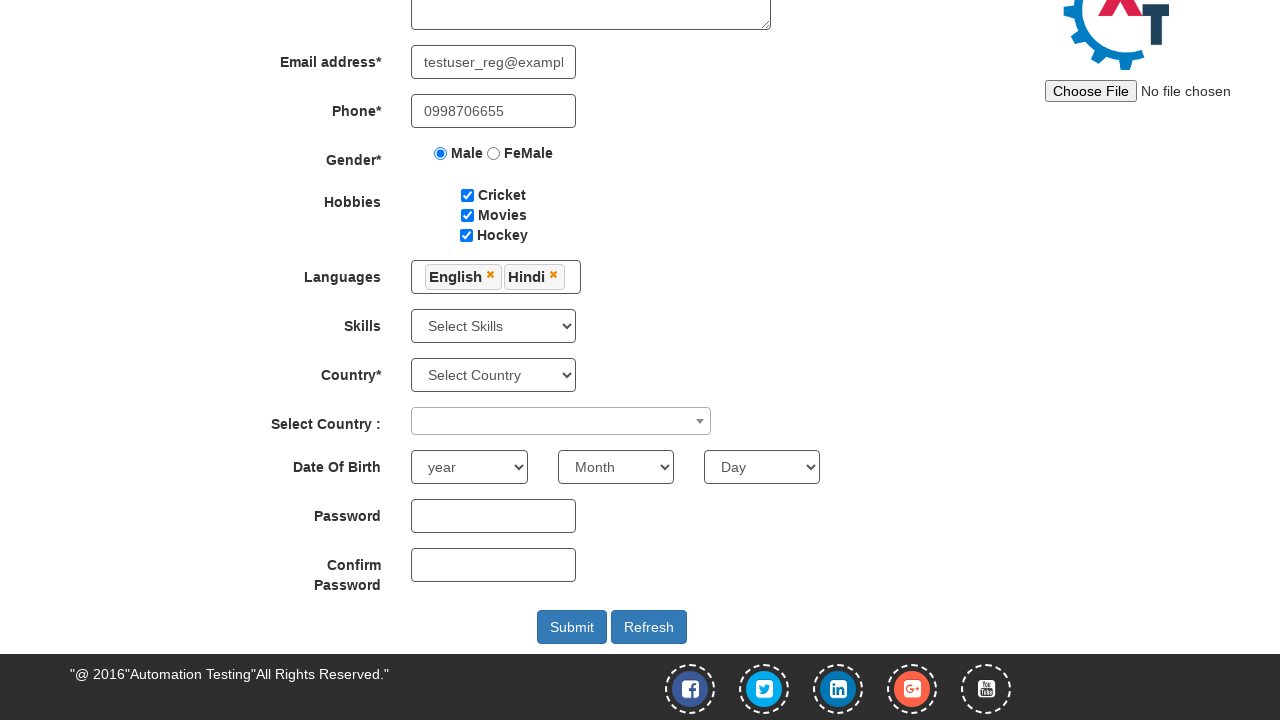

Clicked Skills dropdown at (494, 326) on #Skills
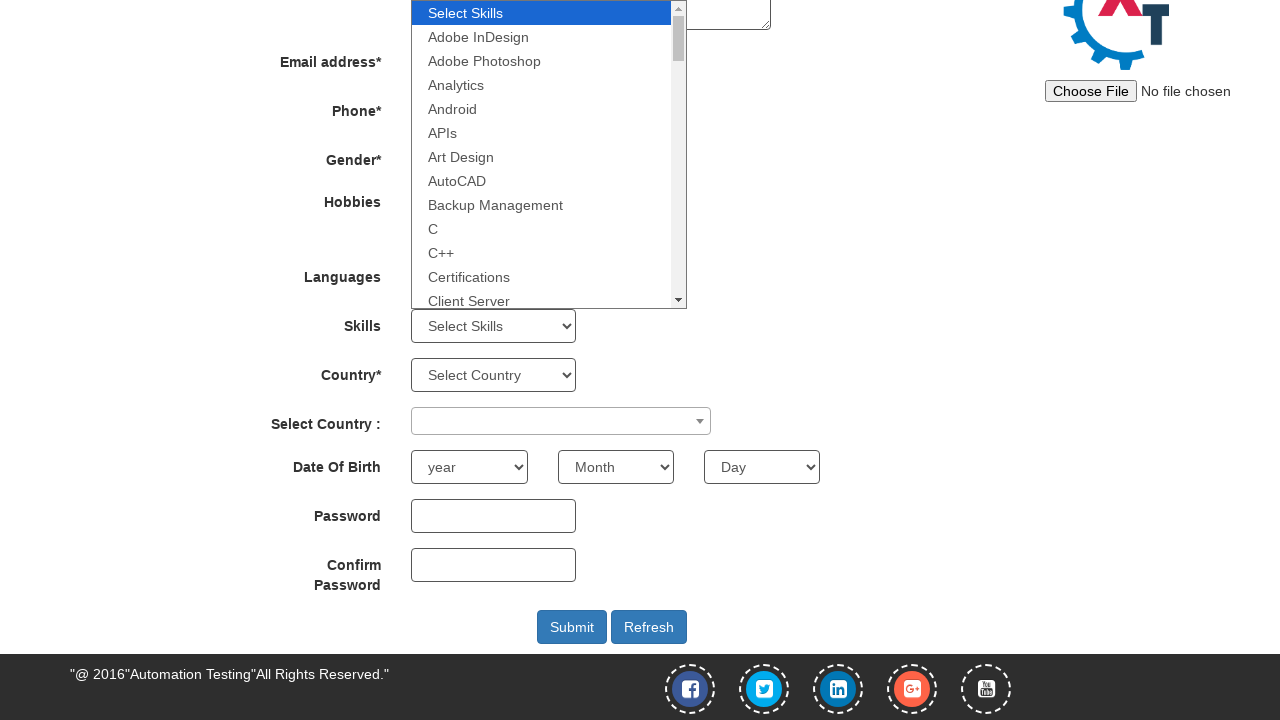

Selected Java from skills dropdown on #Skills
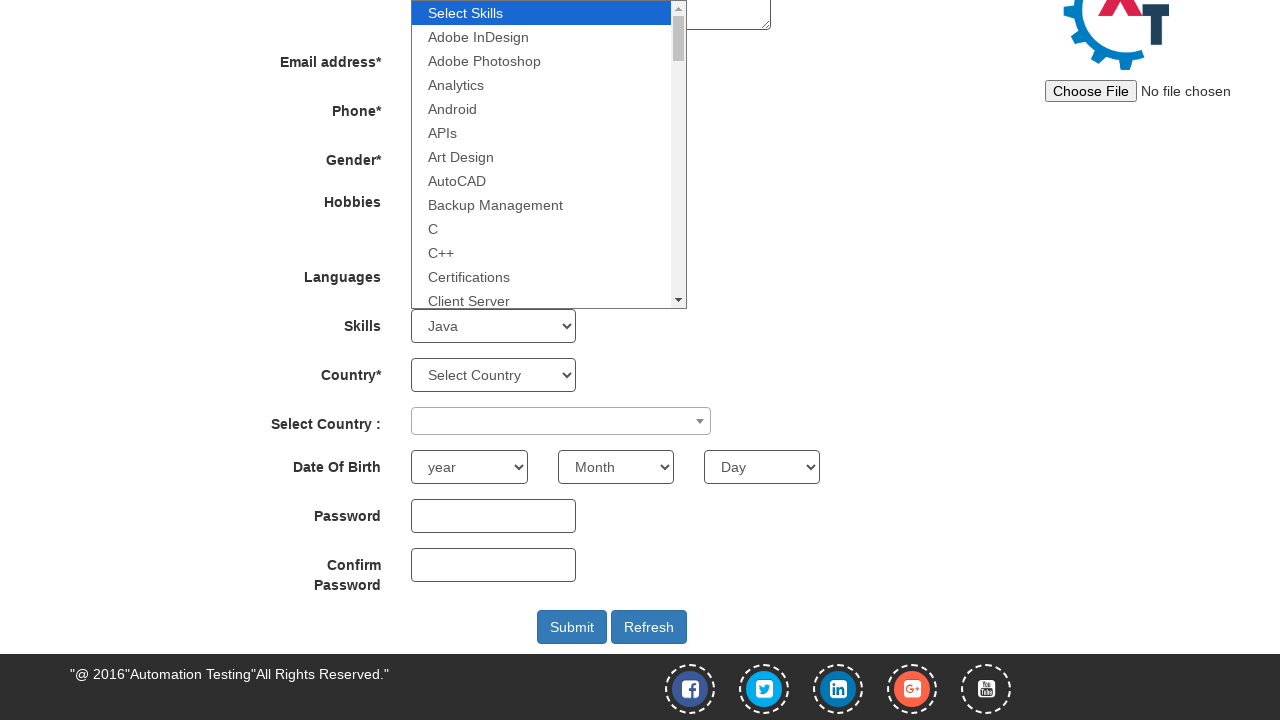

Clicked country combobox at (561, 421) on span[role='combobox']
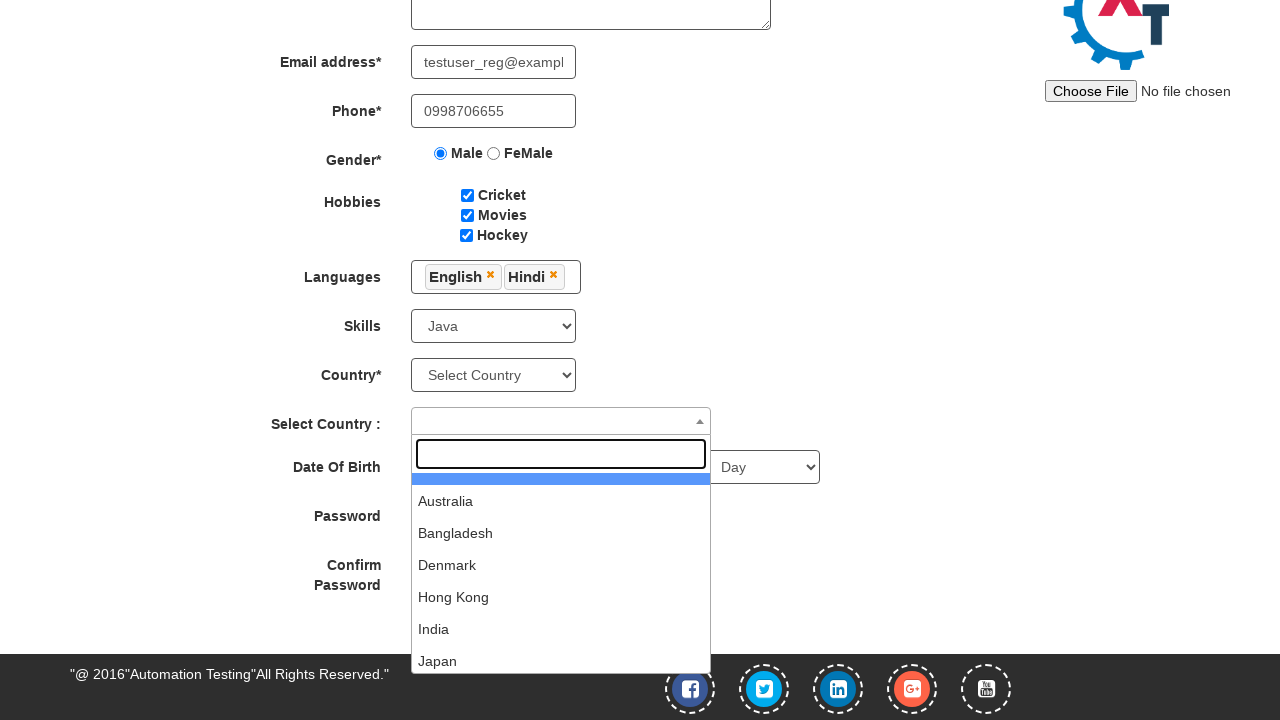

Selected India from country dropdown on #country
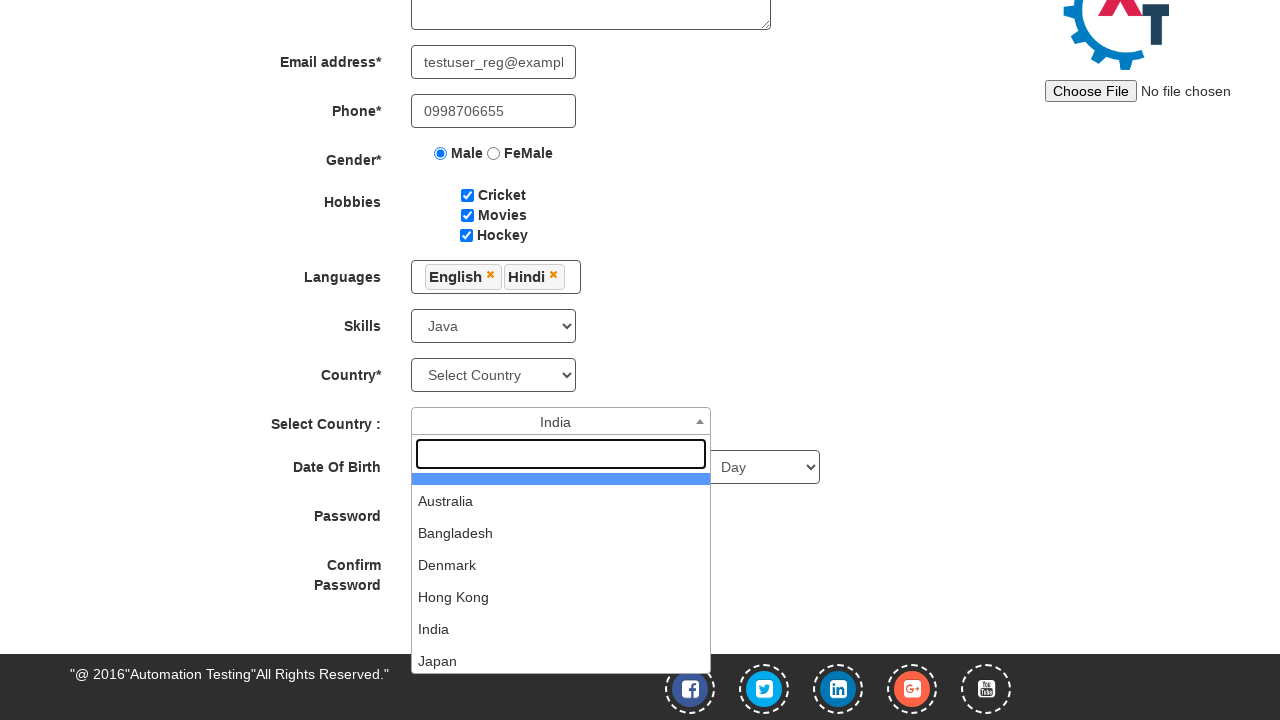

Selected birth year as 1992 on #yearbox
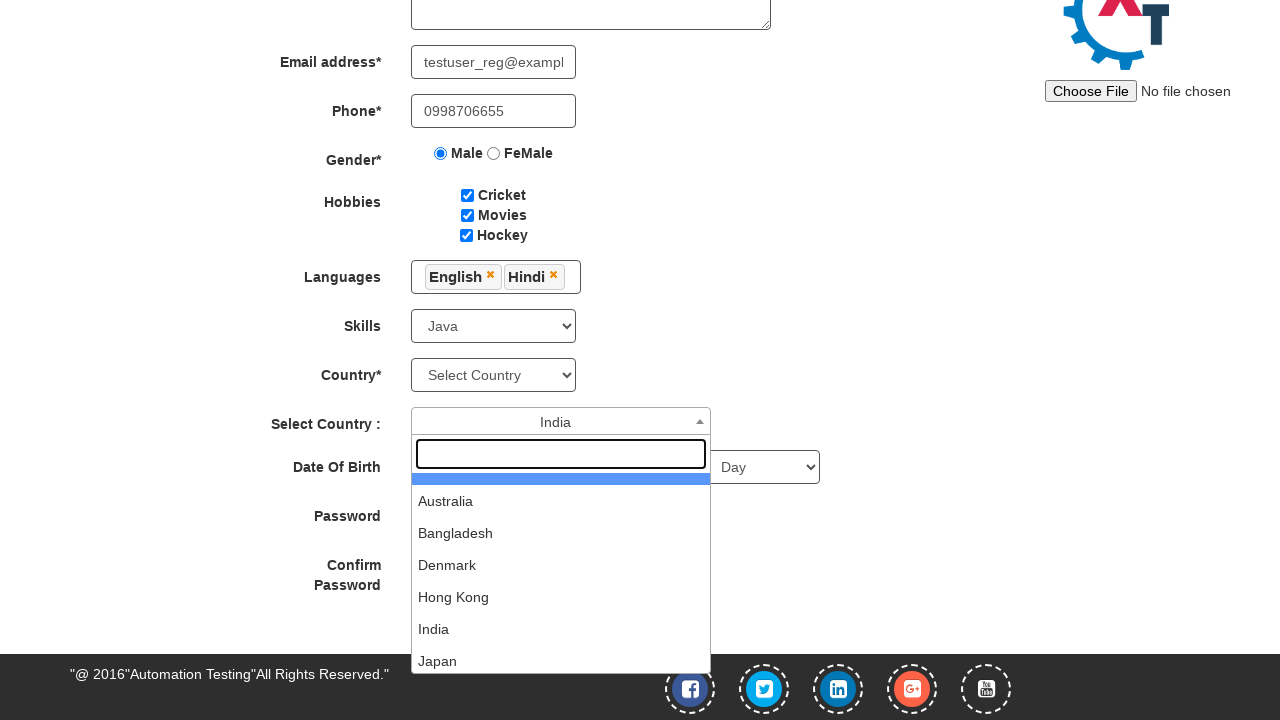

Selected birth month as December on select[ng-model='monthbox']
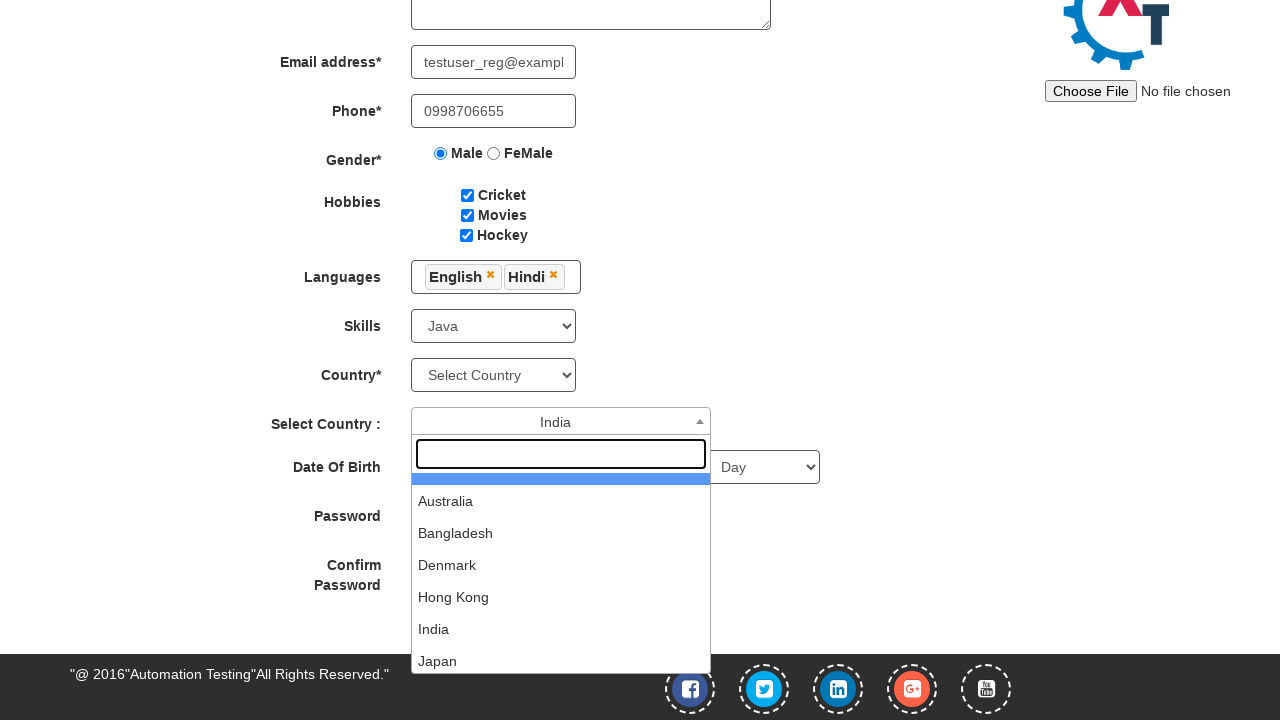

Selected birth day as 8 on select[ng-model='daybox']
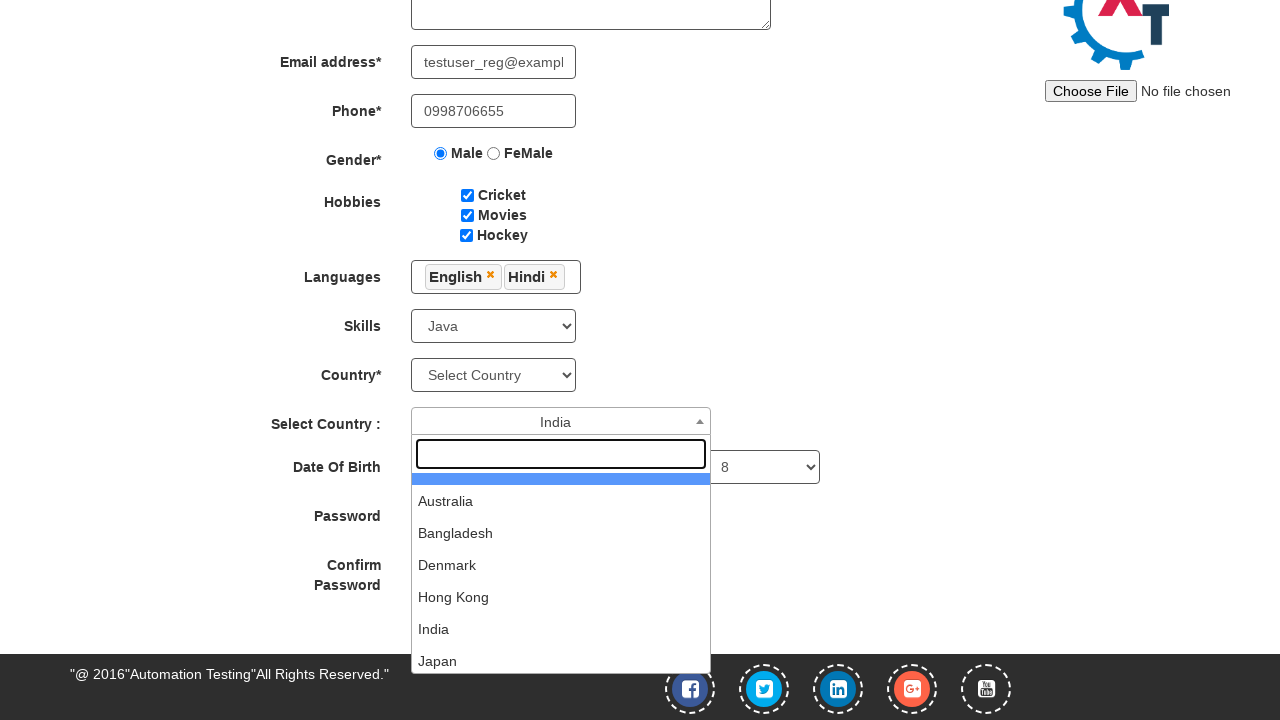

Filled password field with 'TestPass123' on #firstpassword
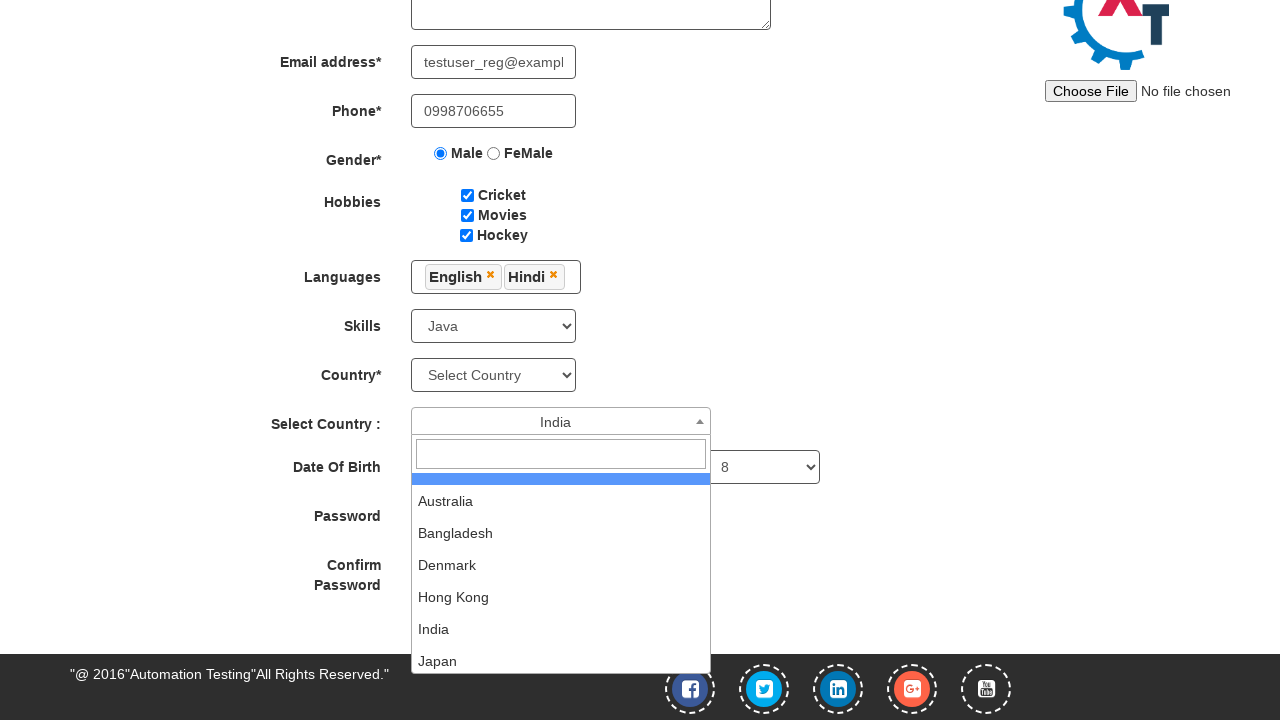

Filled confirm password field with 'TestPass123' on #secondpassword
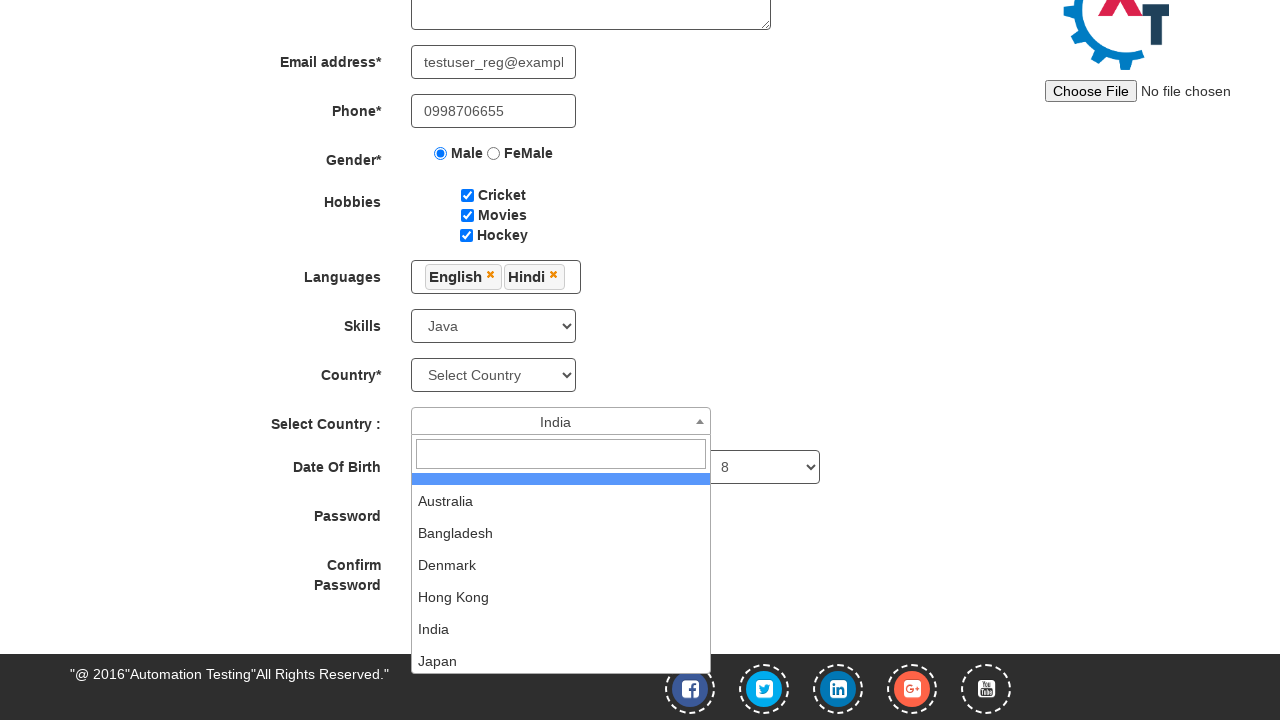

Clicked submit button to register the form at (572, 623) on #submitbtn
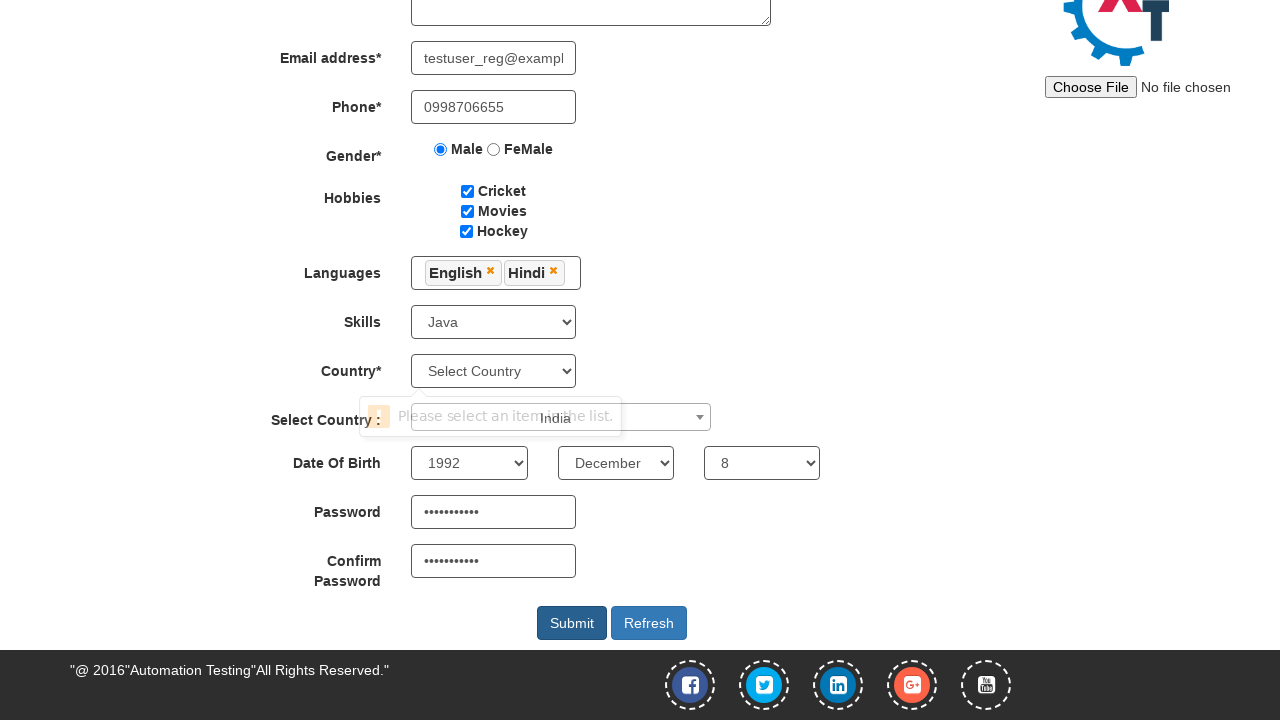

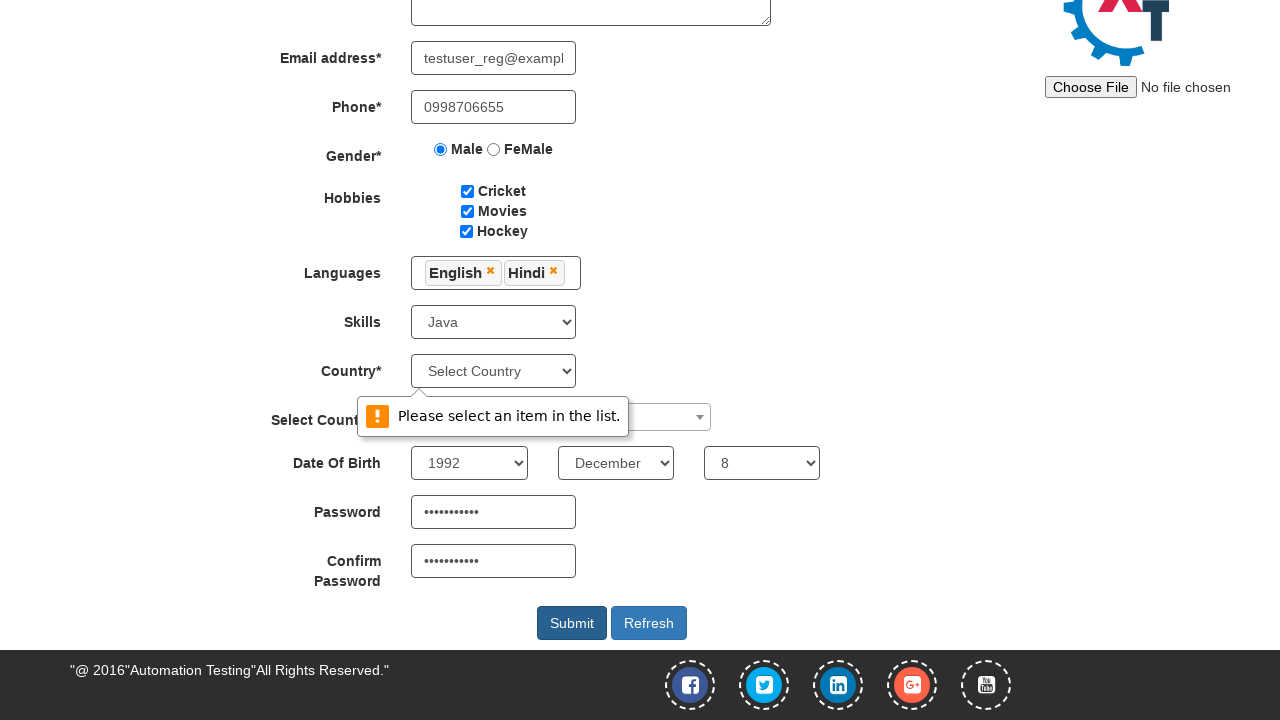